Tests context menu interactions by right-clicking an element, navigating through a submenu, and selecting an option

Starting URL: https://qaplayground.dev/apps/context-menu/

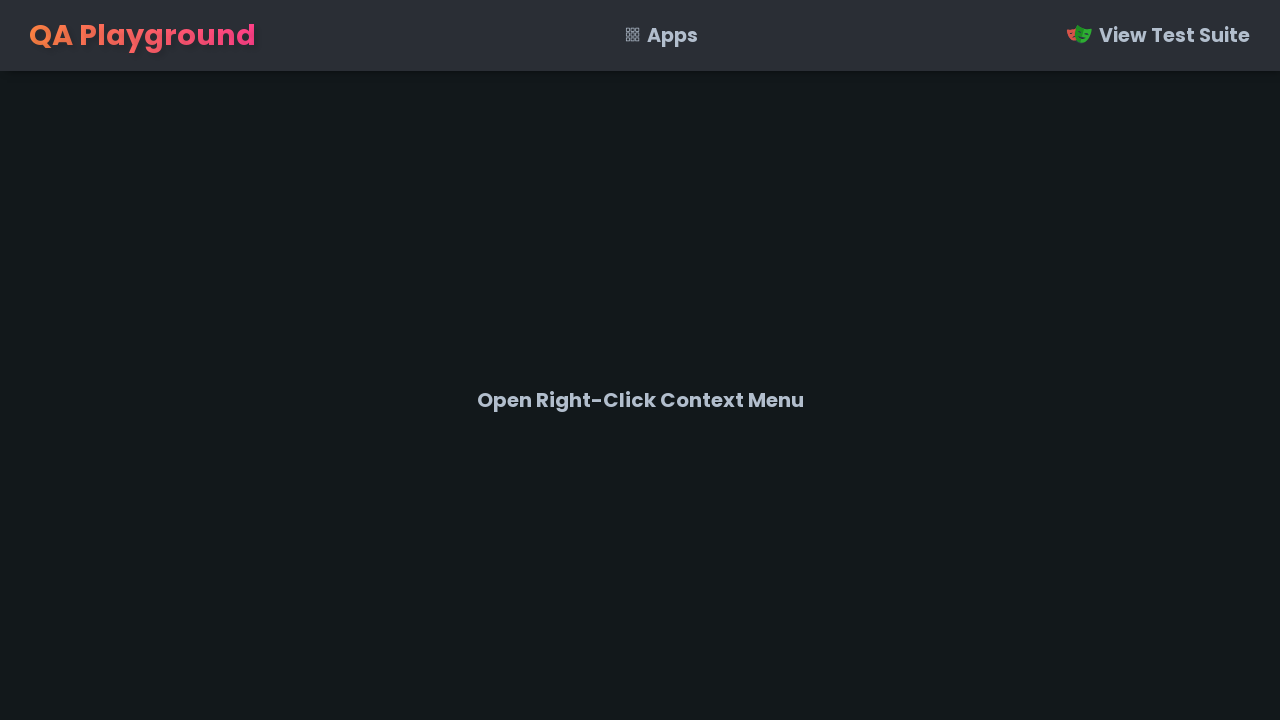

Located the element to right-click
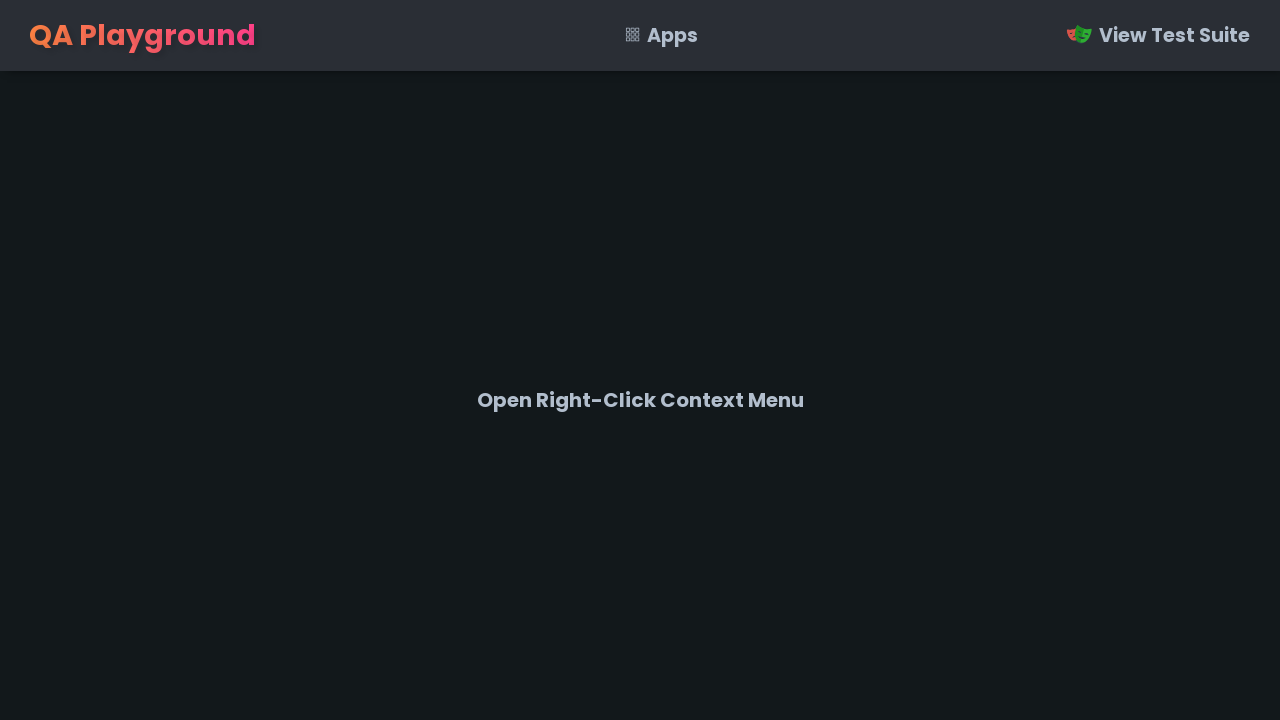

Right-clicked on the element to open context menu at (640, 400) on #msg
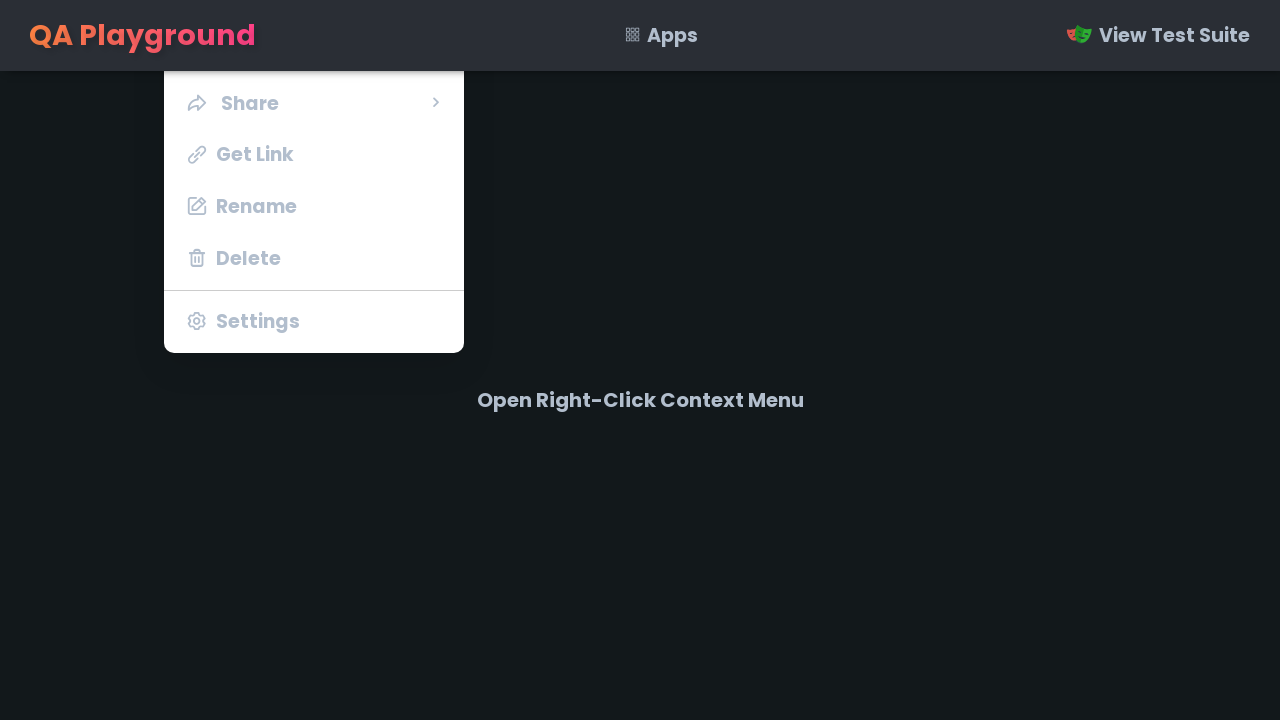

Clicked arrow to expand submenu at (436, 102) on xpath=//i[@class='uil uil-angle-right']
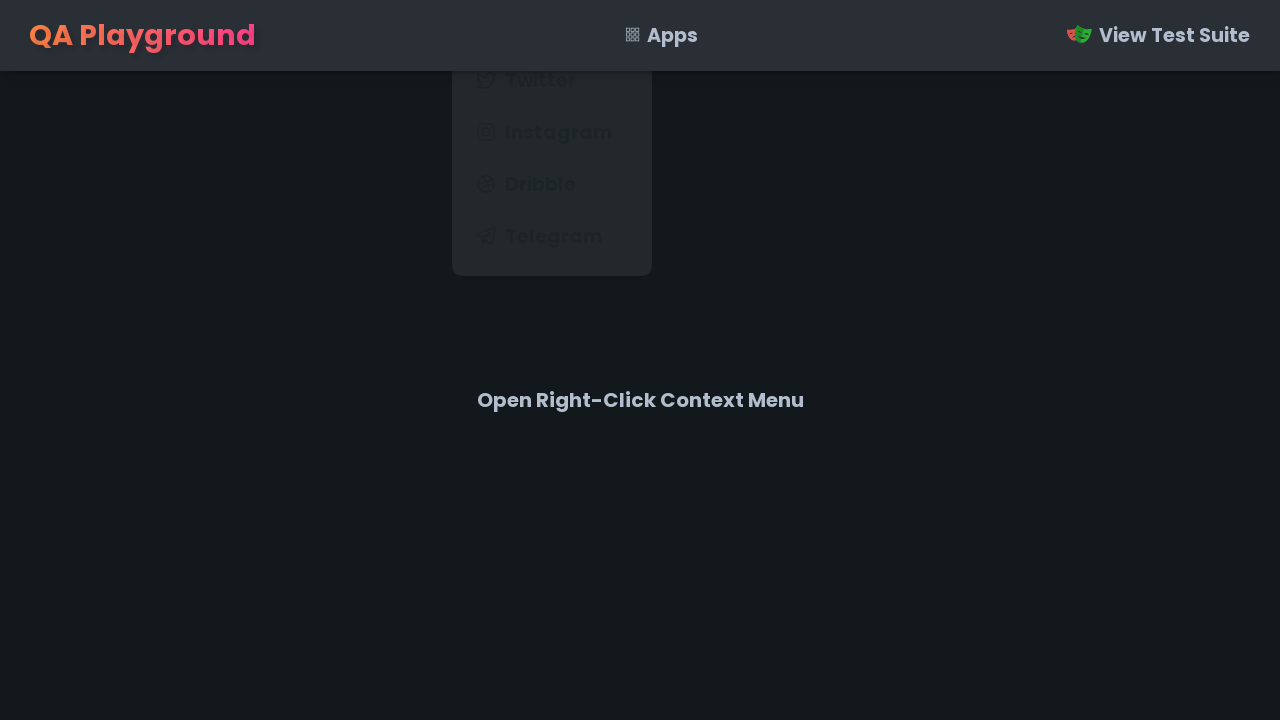

Selected Twitter option from submenu at (552, 80) on //li[@onclick="itemClicked('Twitter')"]
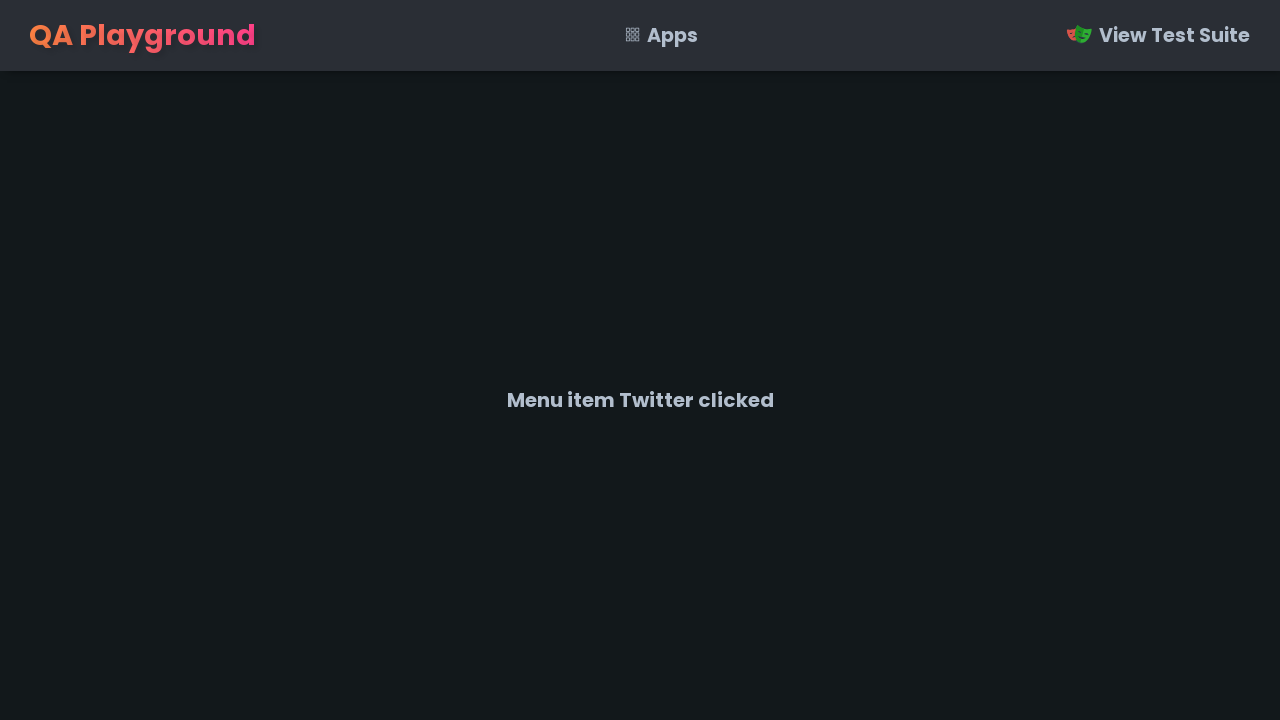

Retrieved selection text: Menu item Twitter clicked
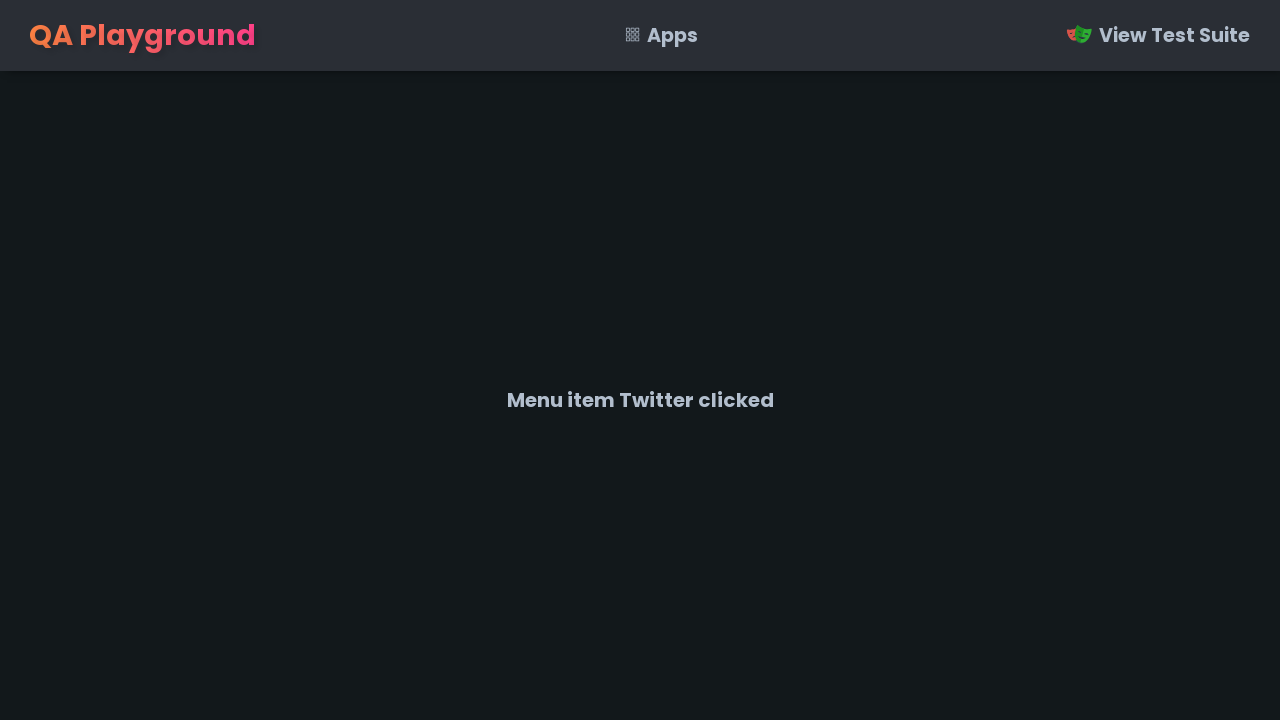

Printed selected option: Menu item Twitter clicked
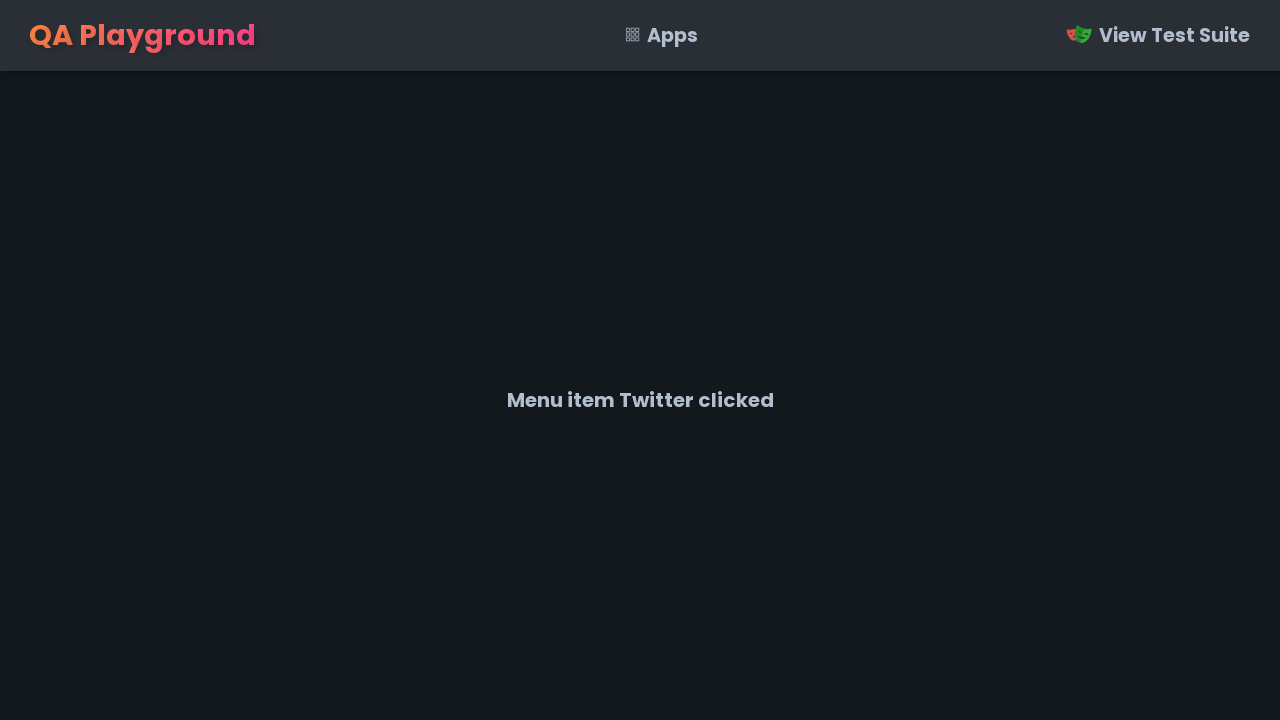

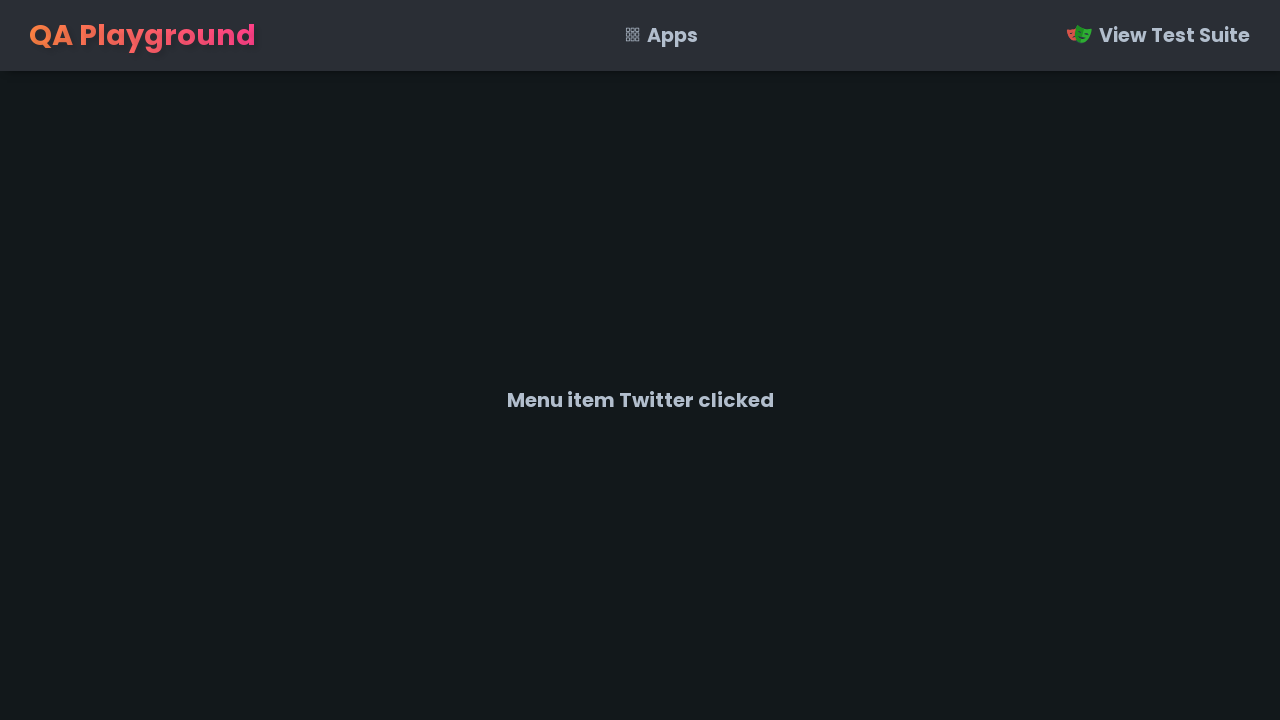